Tests navigation by clicking the "Get Started" link and verifying that the Installation heading becomes visible on the documentation page.

Starting URL: https://playwright.dev/

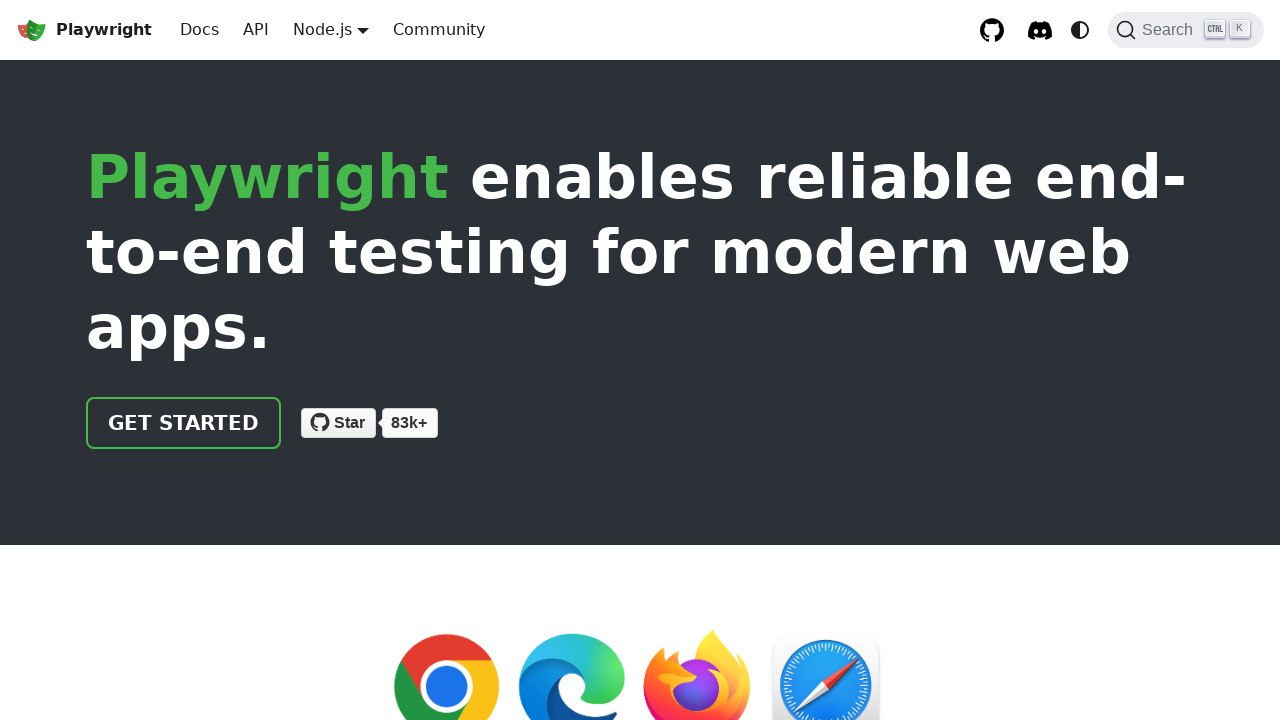

Clicked the 'Get Started' link on Playwright homepage at (184, 423) on internal:role=link[name="Get Started"i]
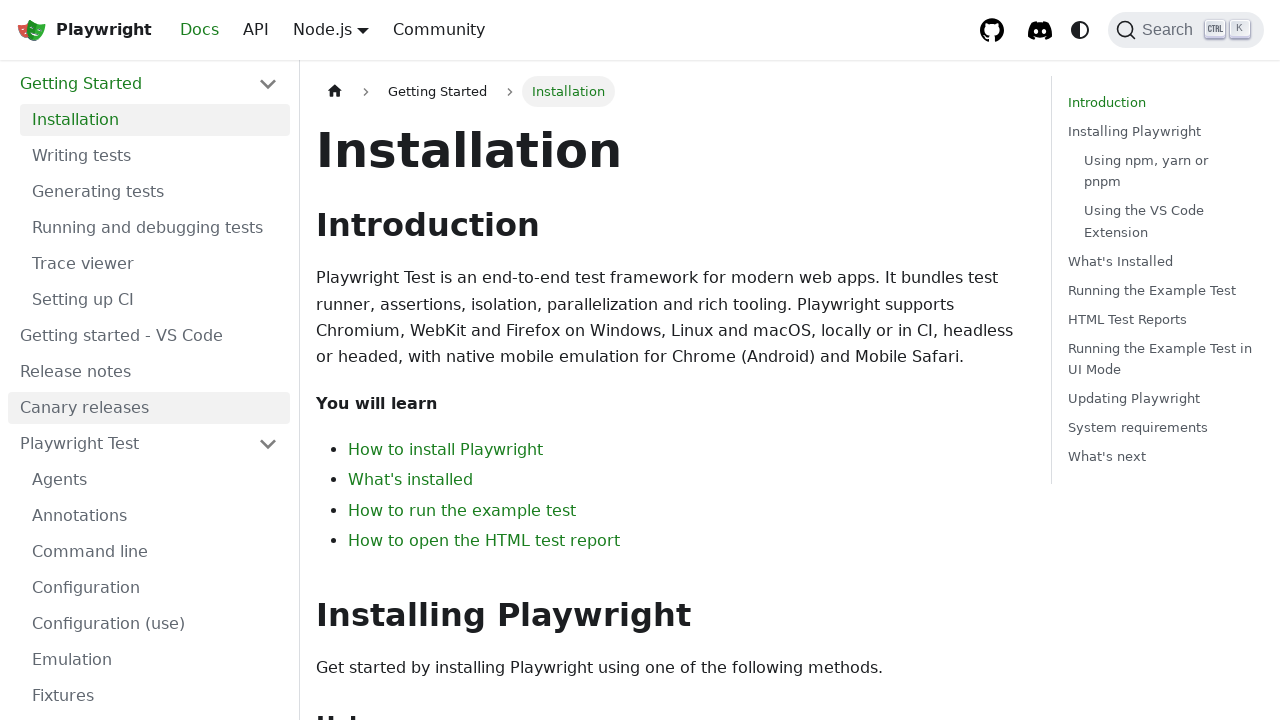

Installation heading became visible on documentation page
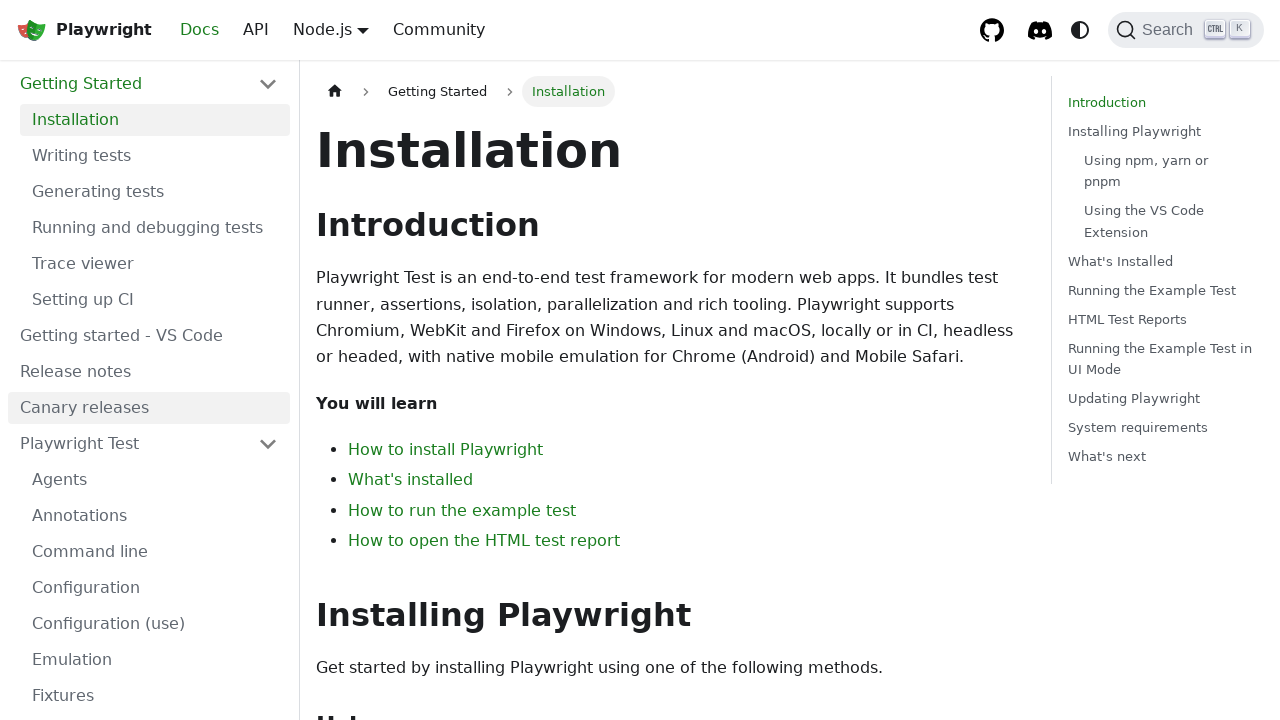

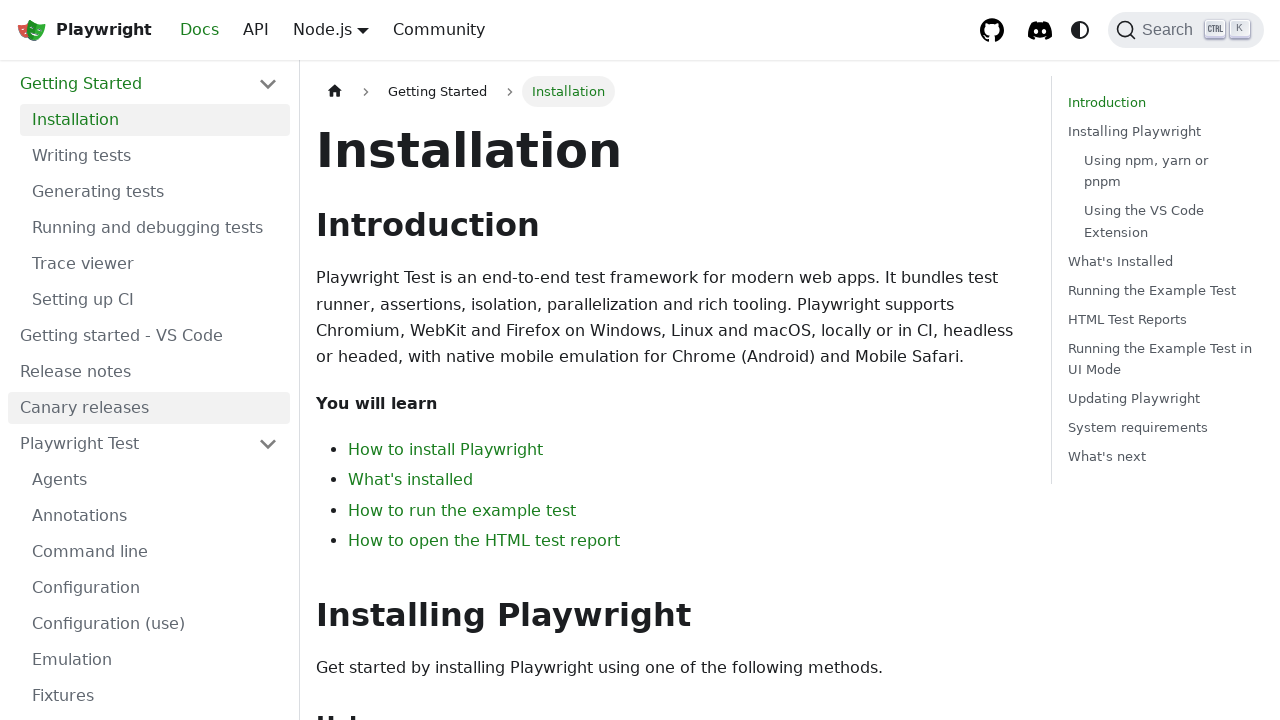